Tests that a todo item is removed when edited to an empty string

Starting URL: https://demo.playwright.dev/todomvc

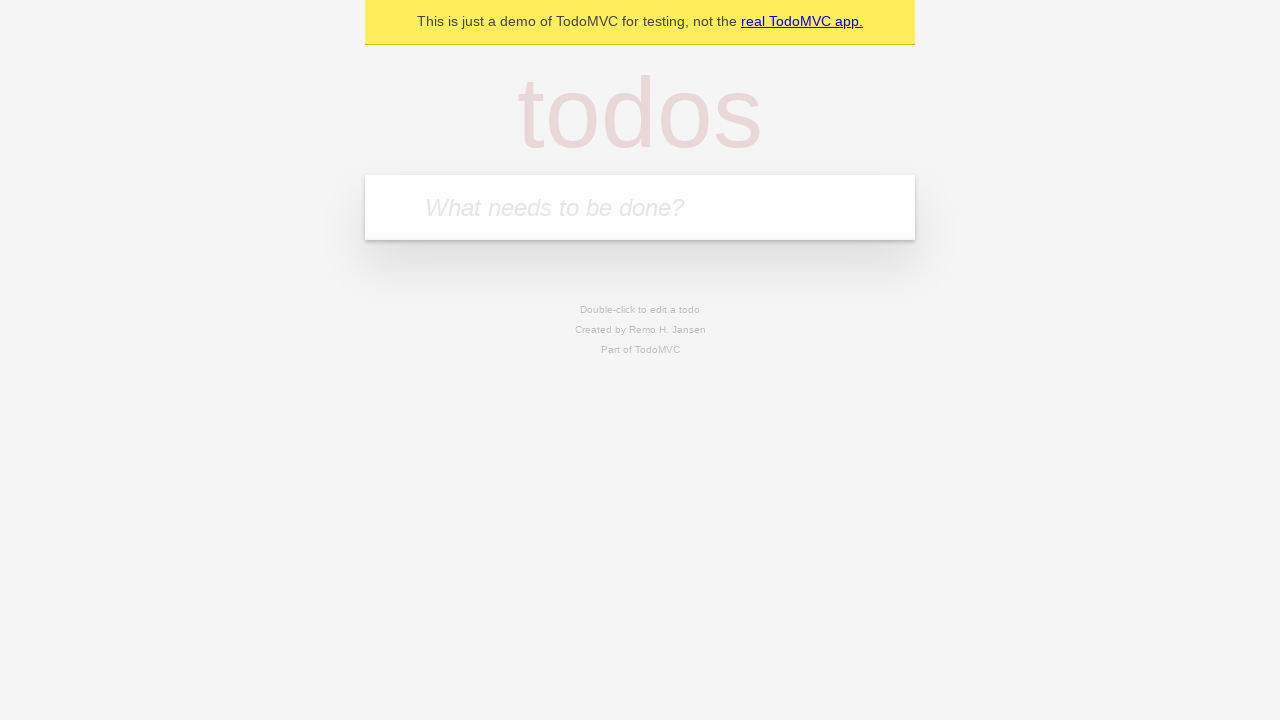

Filled todo input with 'buy some cheese' on internal:attr=[placeholder="What needs to be done?"i]
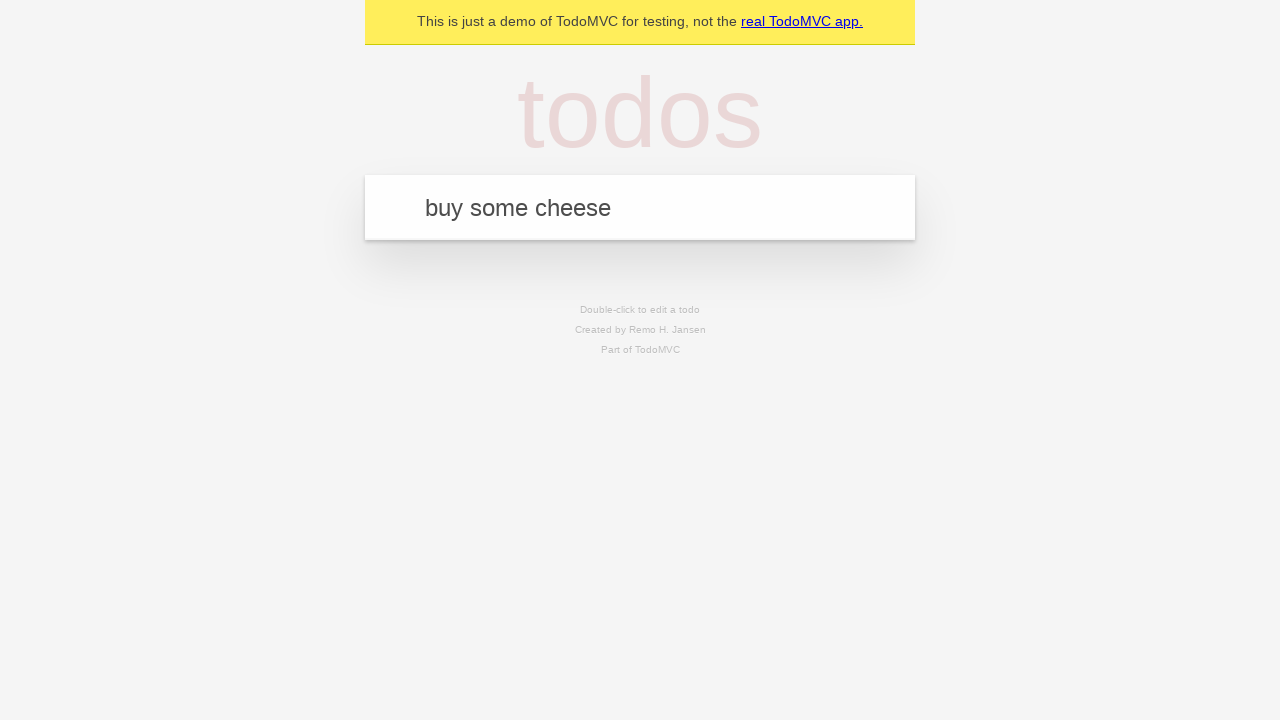

Pressed Enter to create first todo on internal:attr=[placeholder="What needs to be done?"i]
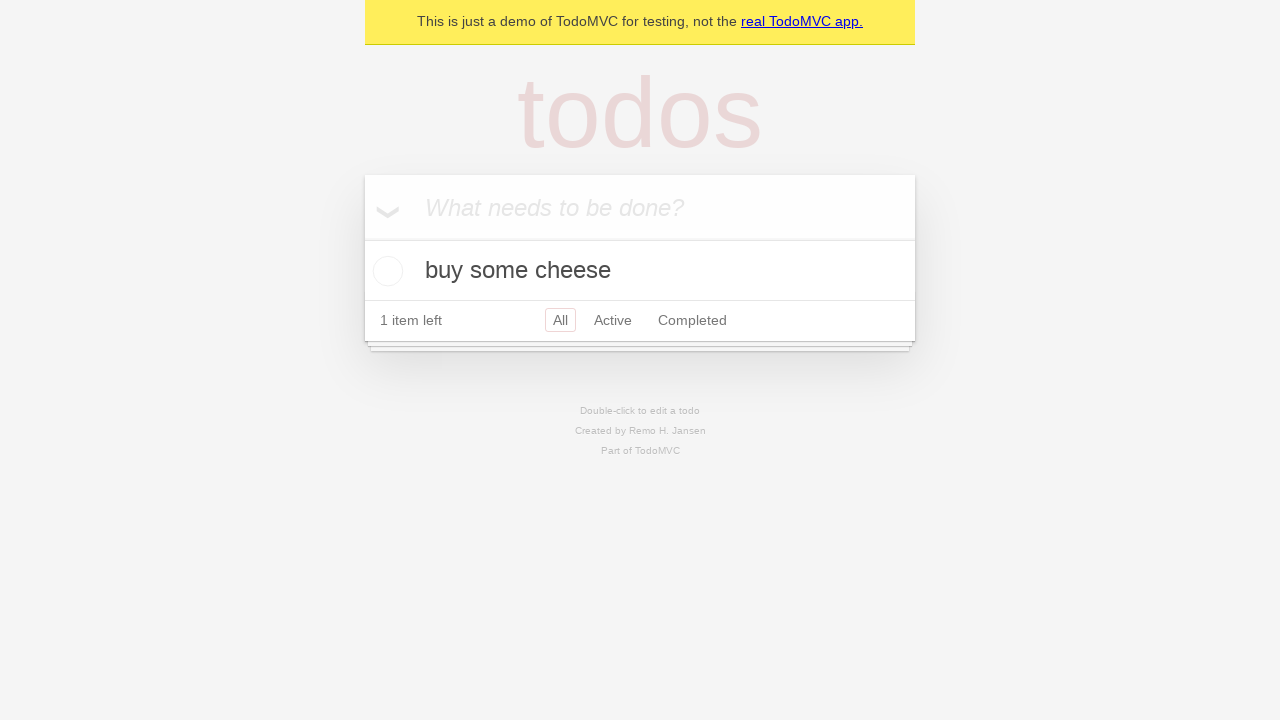

Filled todo input with 'feed the cat' on internal:attr=[placeholder="What needs to be done?"i]
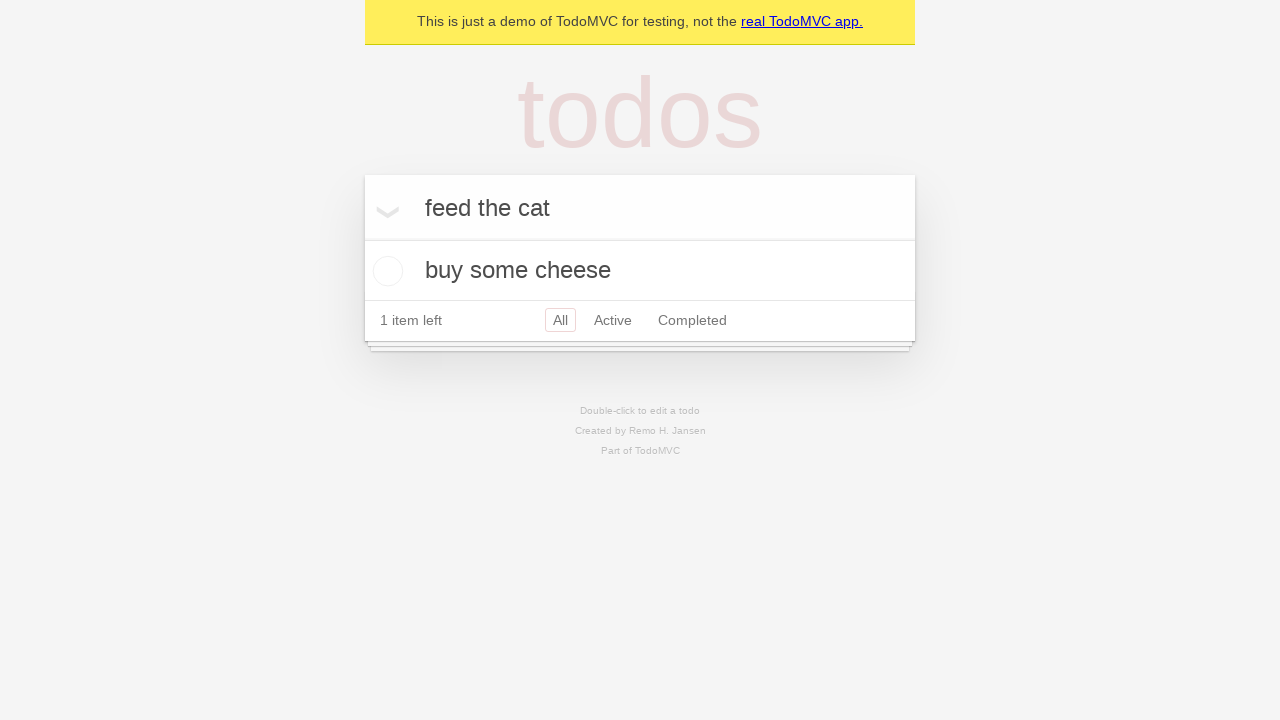

Pressed Enter to create second todo on internal:attr=[placeholder="What needs to be done?"i]
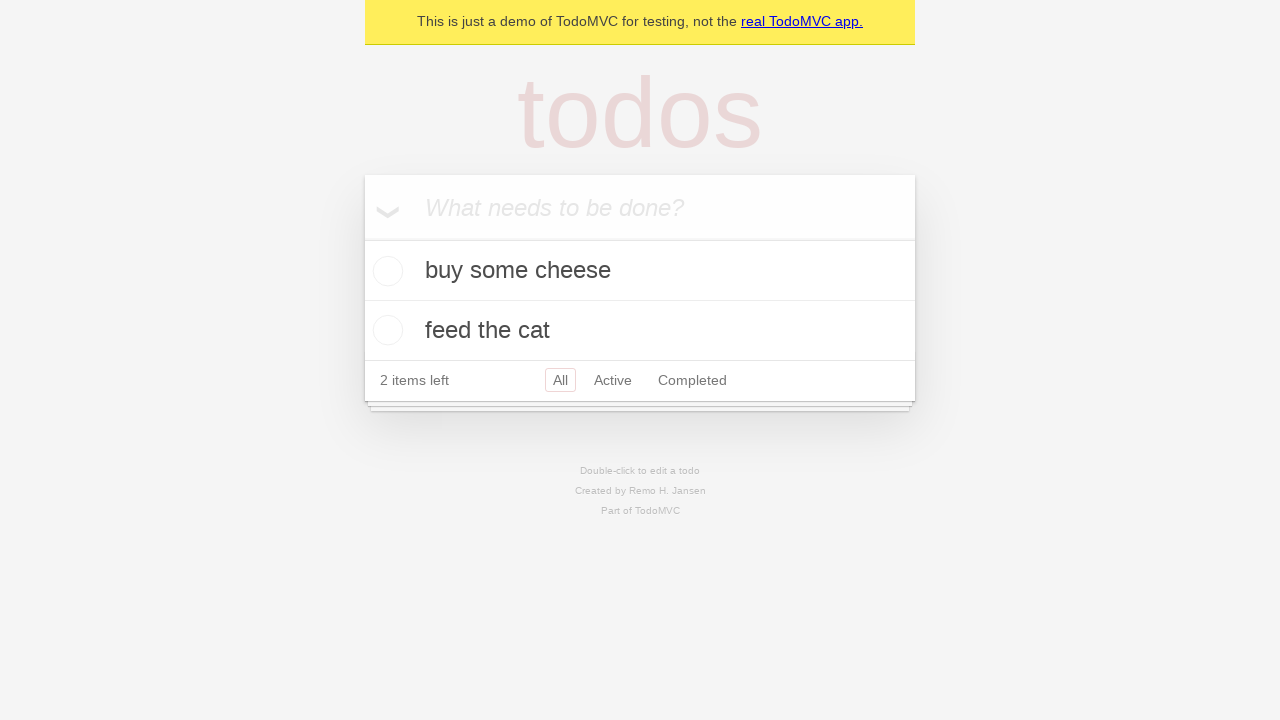

Filled todo input with 'book a doctors appointment' on internal:attr=[placeholder="What needs to be done?"i]
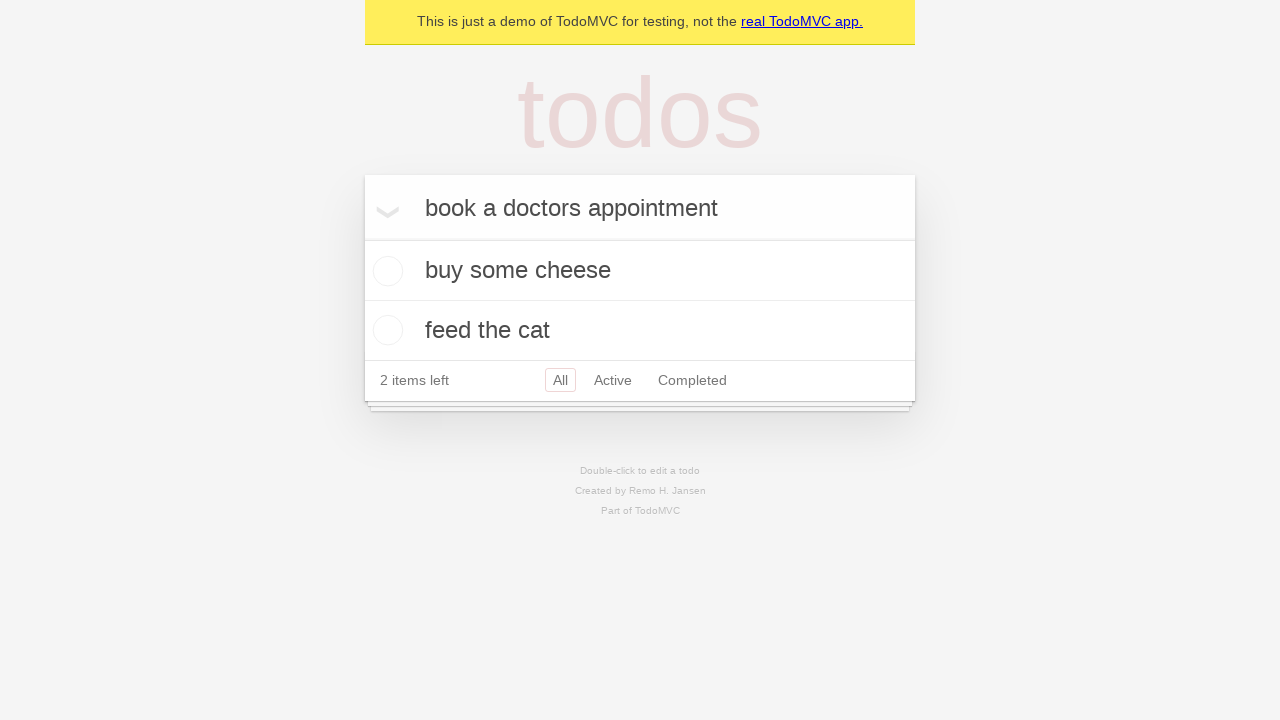

Pressed Enter to create third todo on internal:attr=[placeholder="What needs to be done?"i]
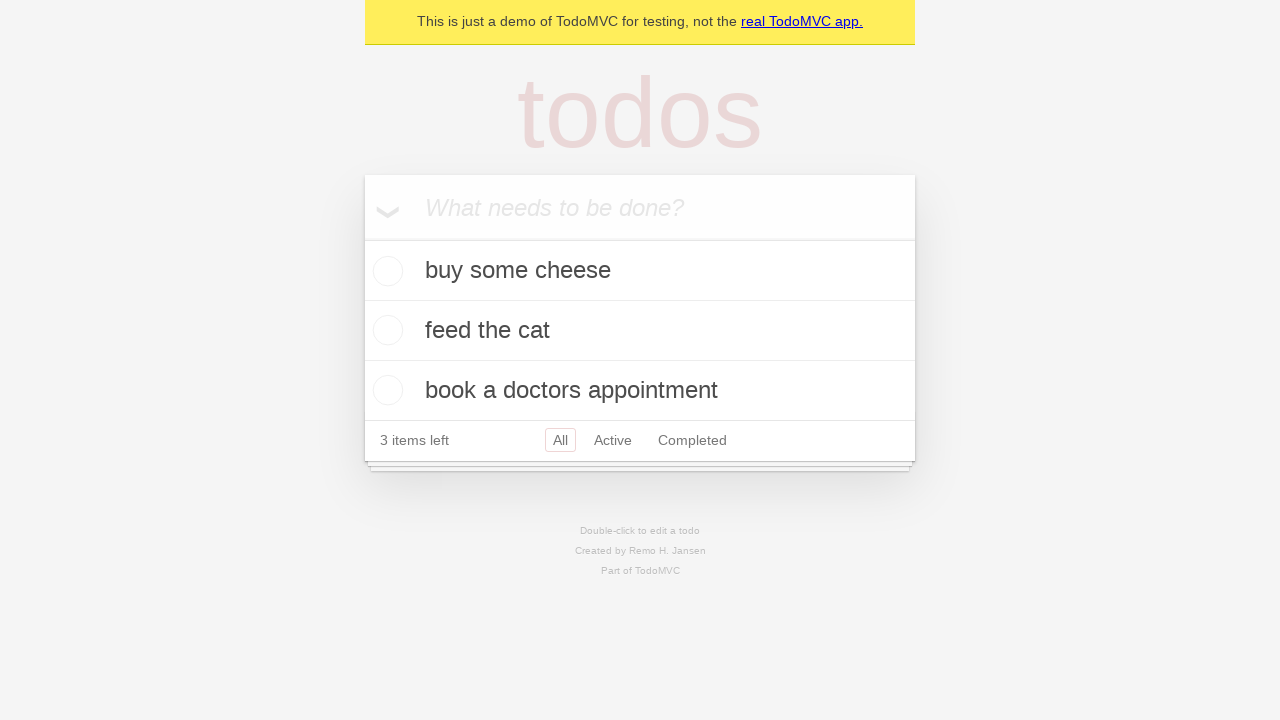

Double-clicked second todo item to enter edit mode at (640, 331) on internal:testid=[data-testid="todo-item"s] >> nth=1
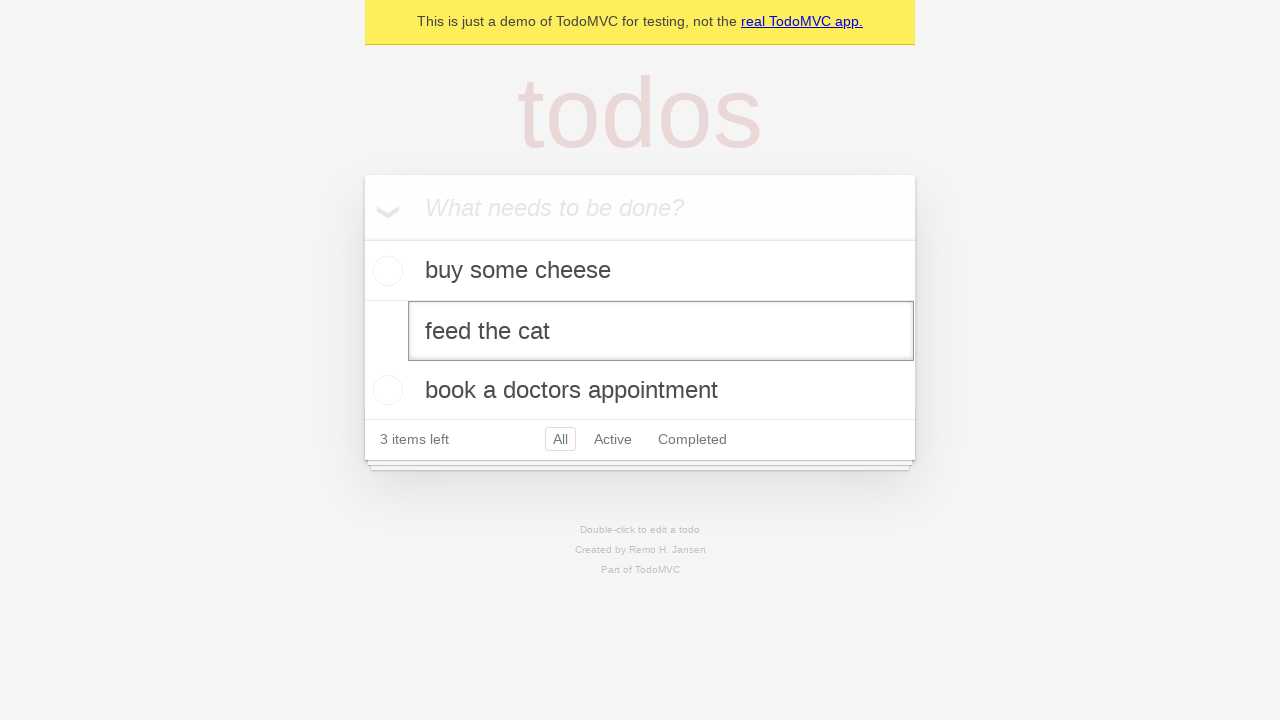

Cleared the edit field to empty string on internal:testid=[data-testid="todo-item"s] >> nth=1 >> internal:role=textbox[nam
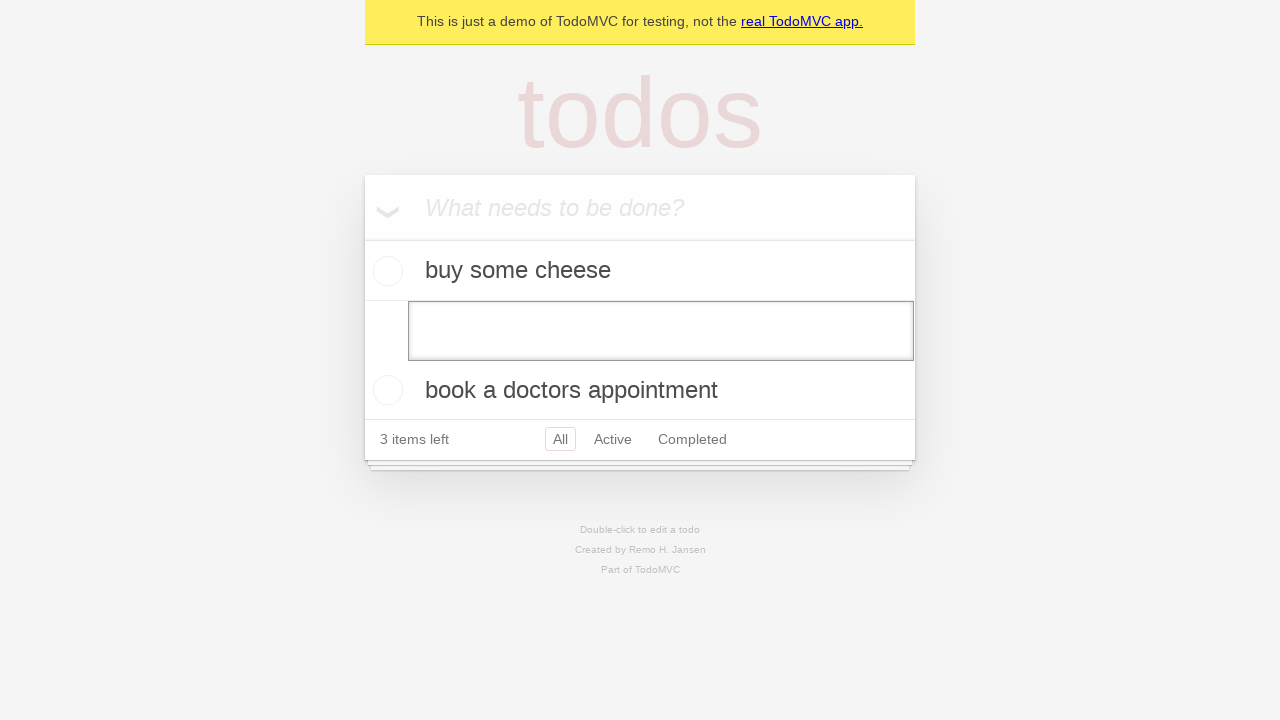

Pressed Enter to confirm empty edit - todo item should be removed on internal:testid=[data-testid="todo-item"s] >> nth=1 >> internal:role=textbox[nam
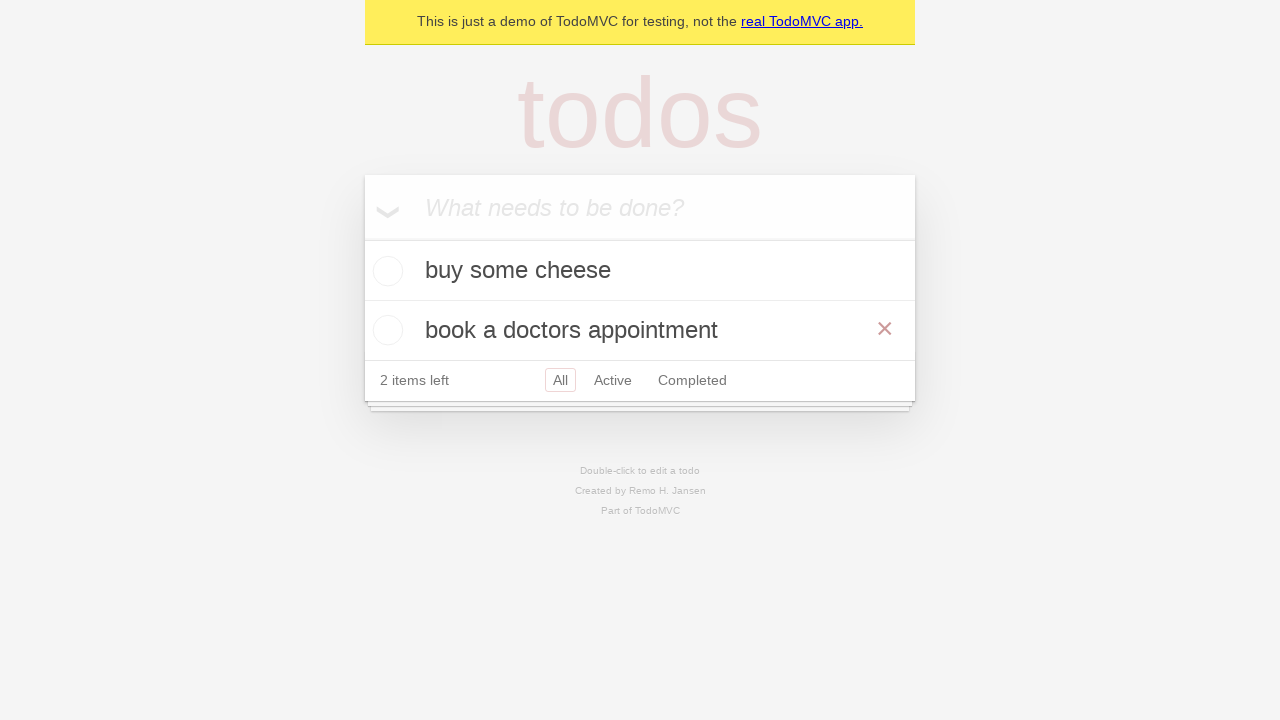

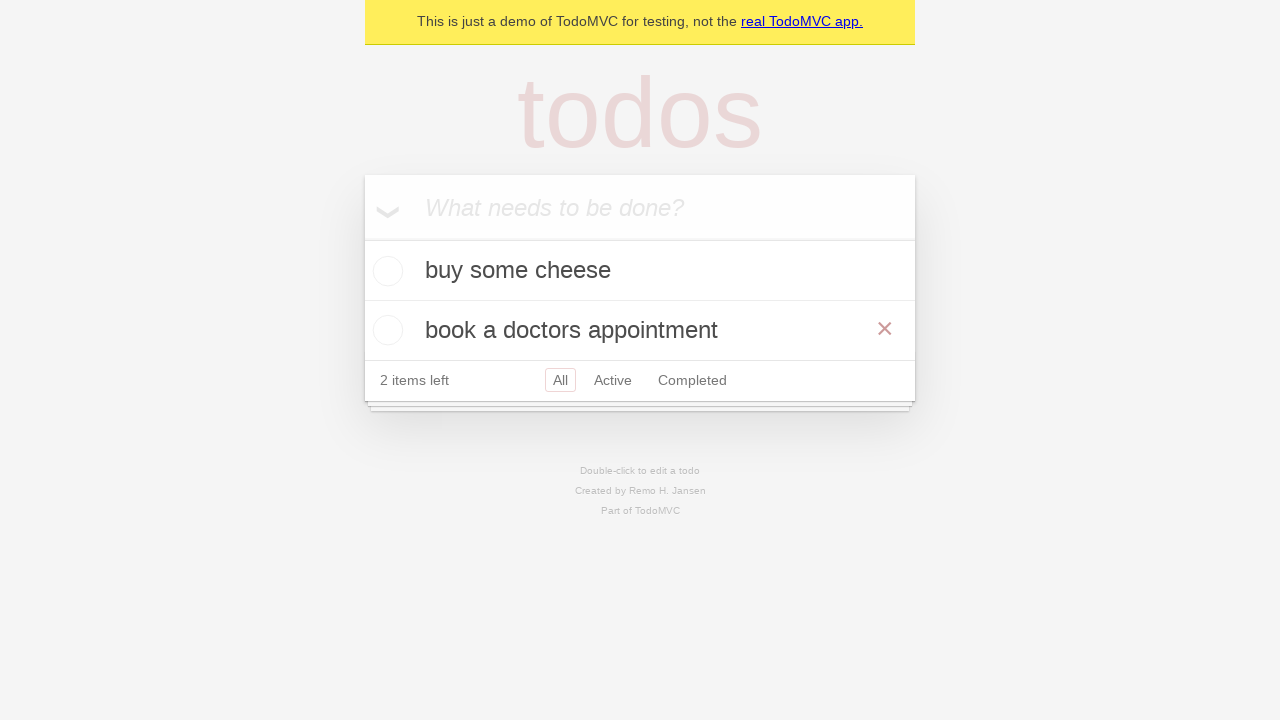